Tests an Angular practice form by filling various input fields including email, password, dropdown selection, and name fields, then submitting the form and validating success message

Starting URL: https://rahulshettyacademy.com/angularpractice/

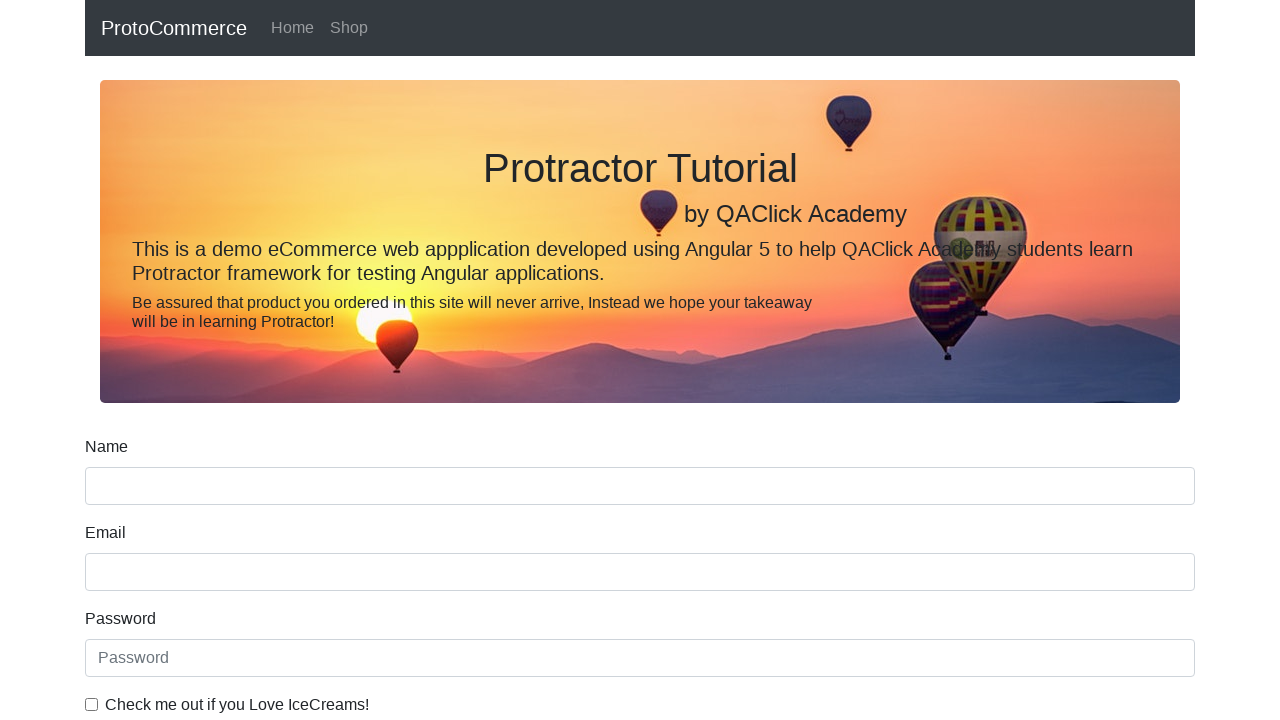

Filled email field with 'testuser2024@example.com' on input[name='email']
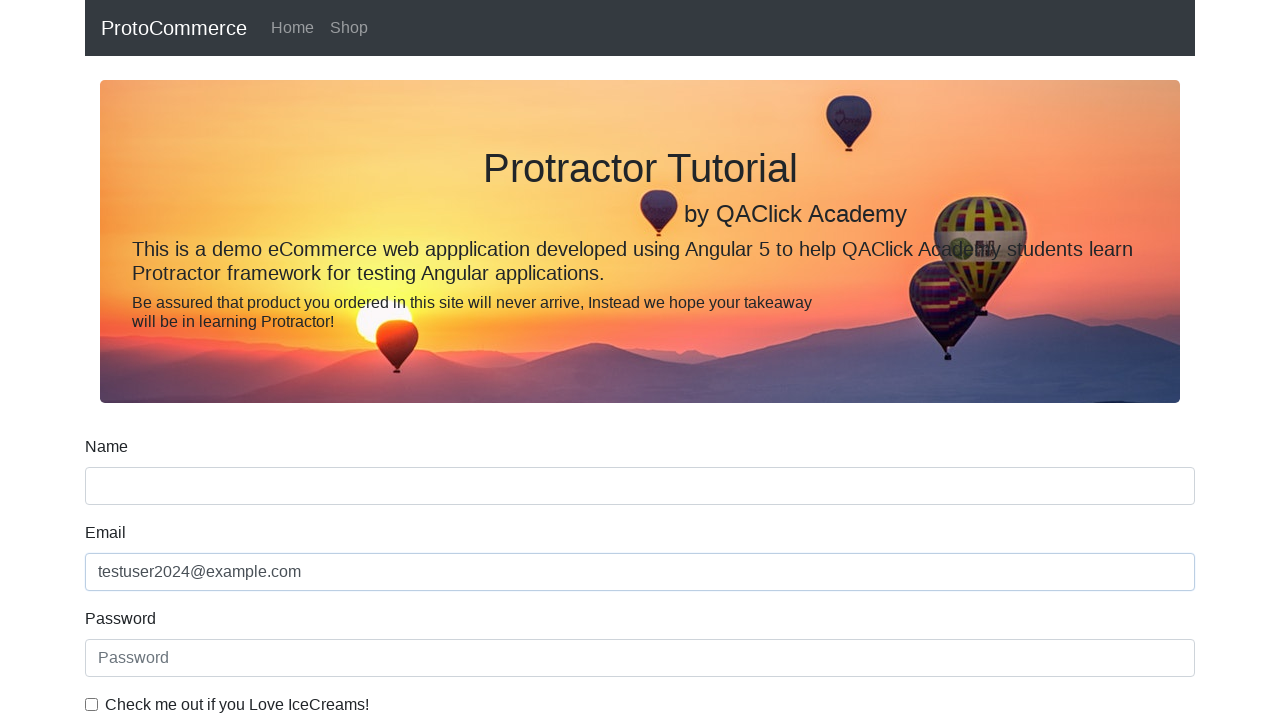

Filled password field with 'TestPass789' on #exampleInputPassword1
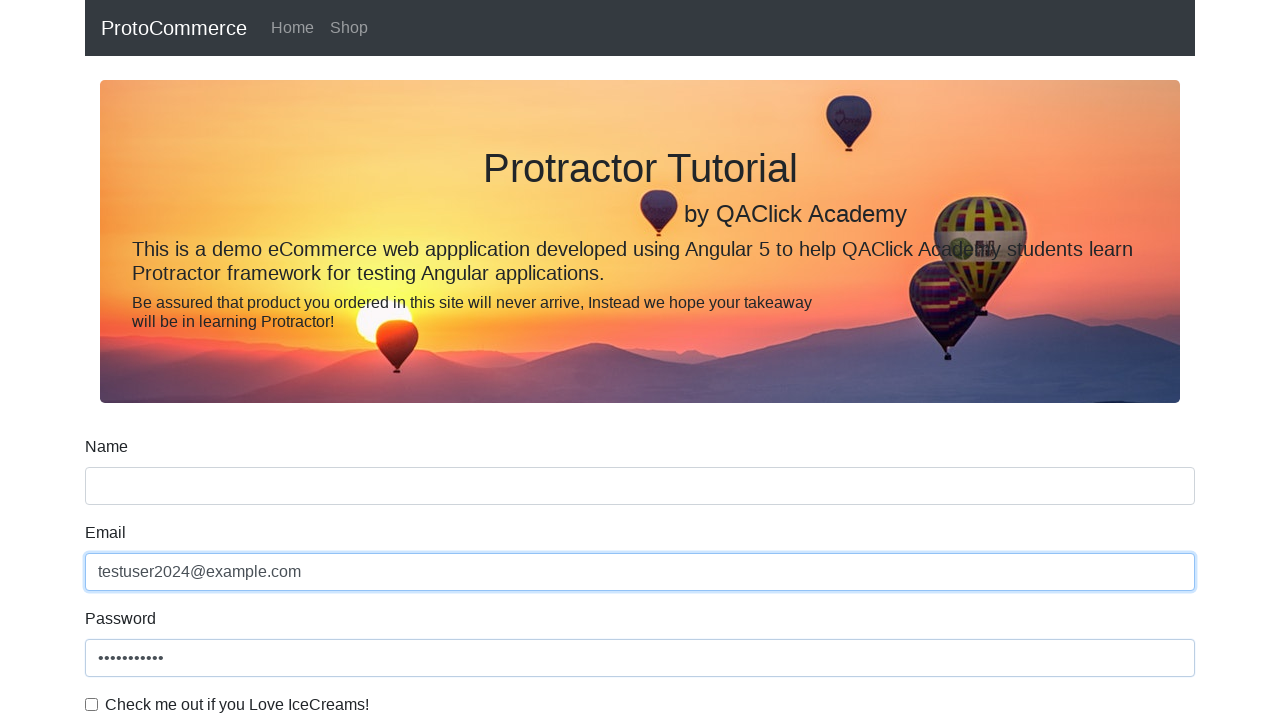

Checked the example checkbox at (92, 704) on #exampleCheck1
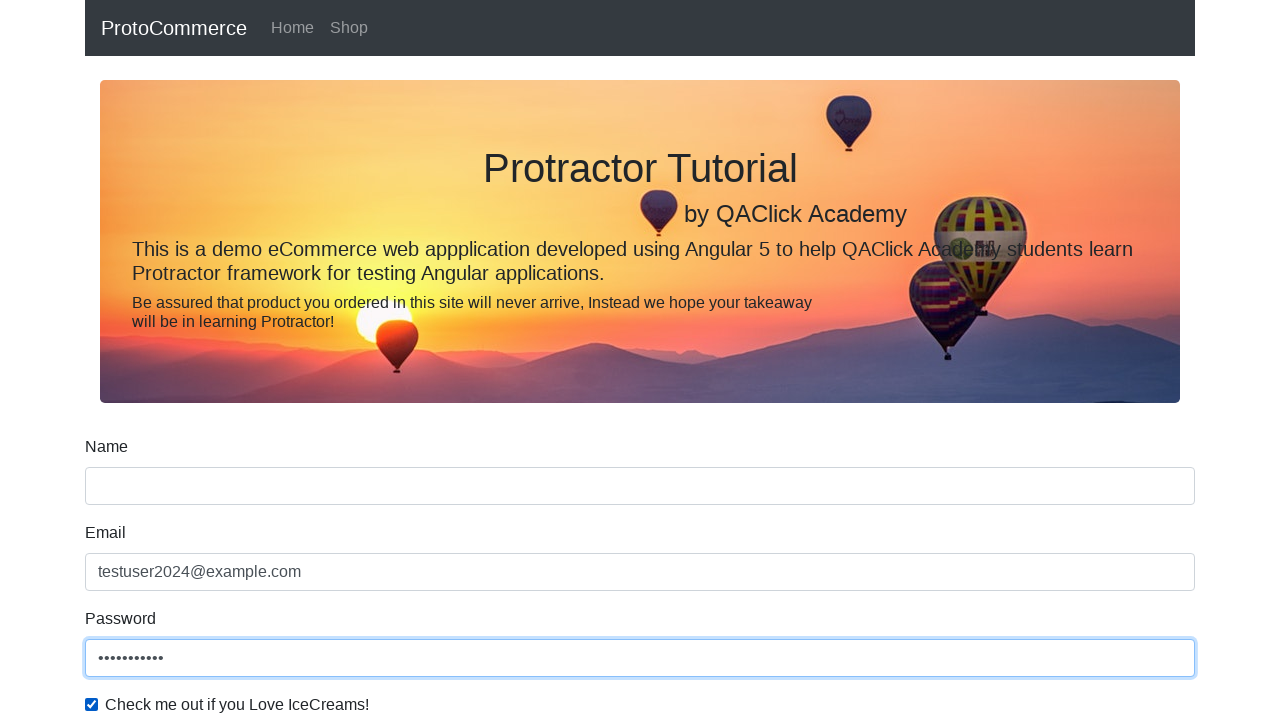

Selected 'Male' from dropdown on #exampleFormControlSelect1
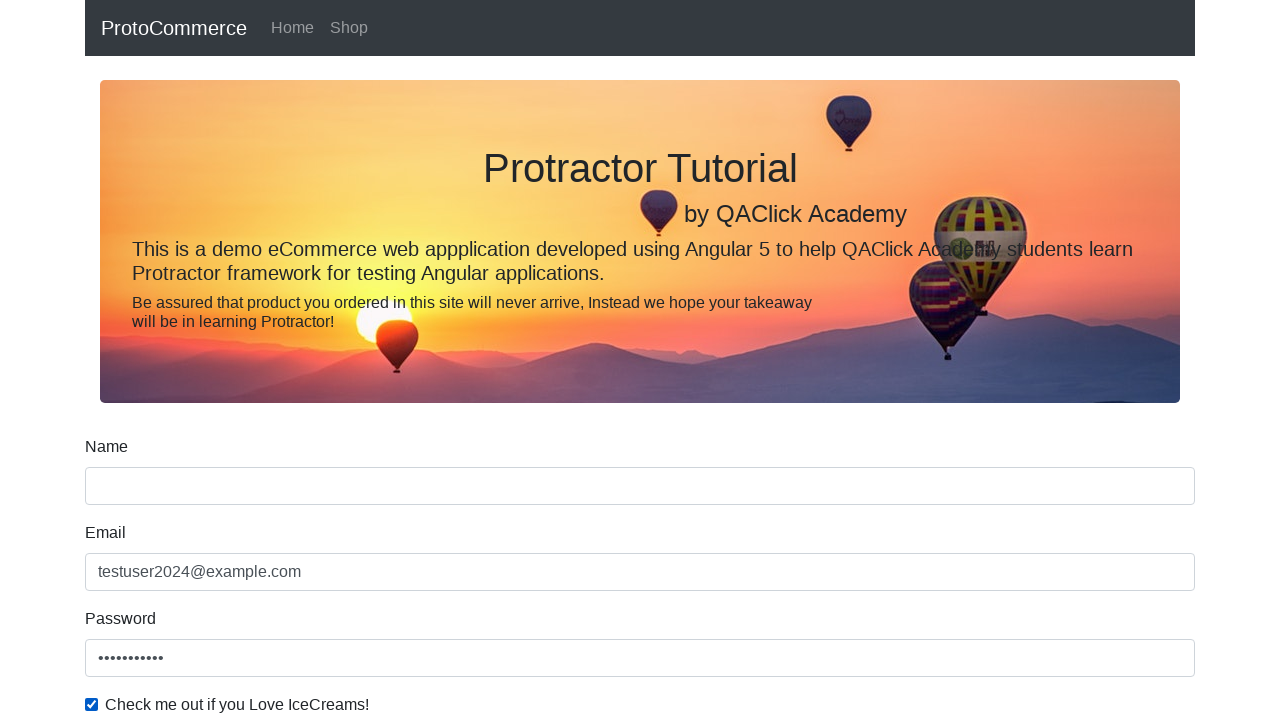

Selected dropdown option at index 1 (Female) on #exampleFormControlSelect1
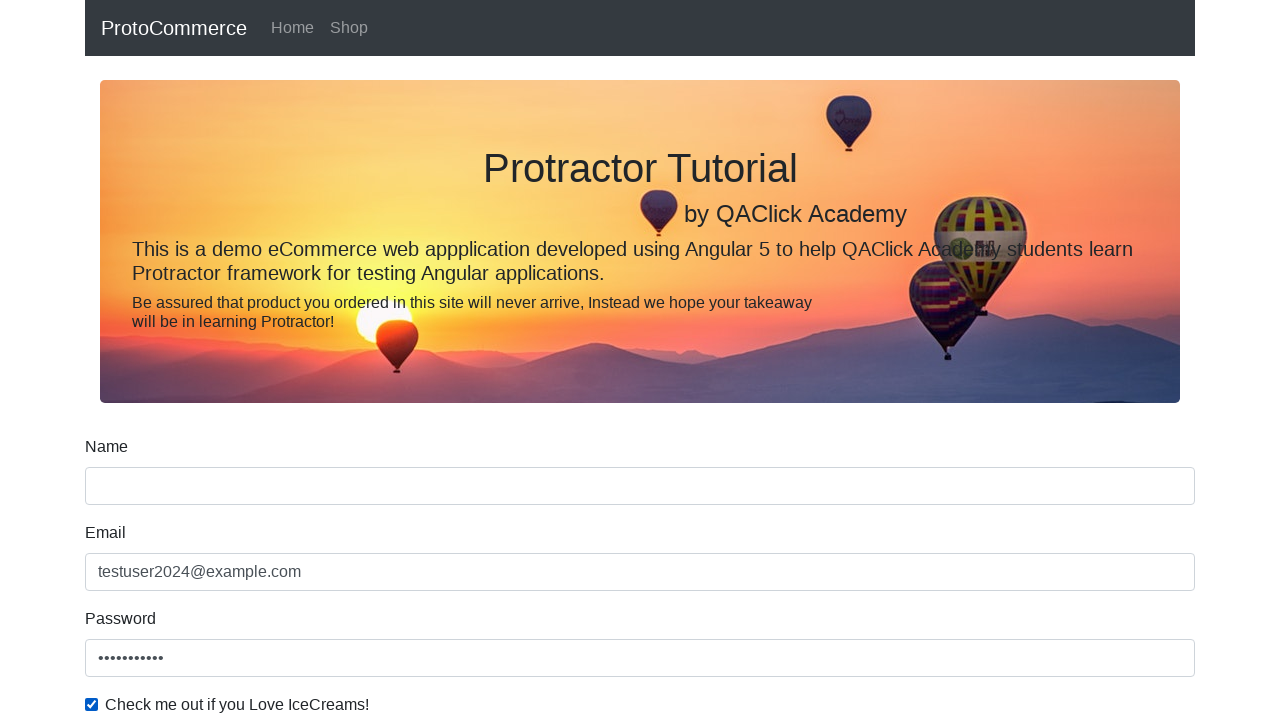

Filled name field with 'John Doe' on input[name='name']
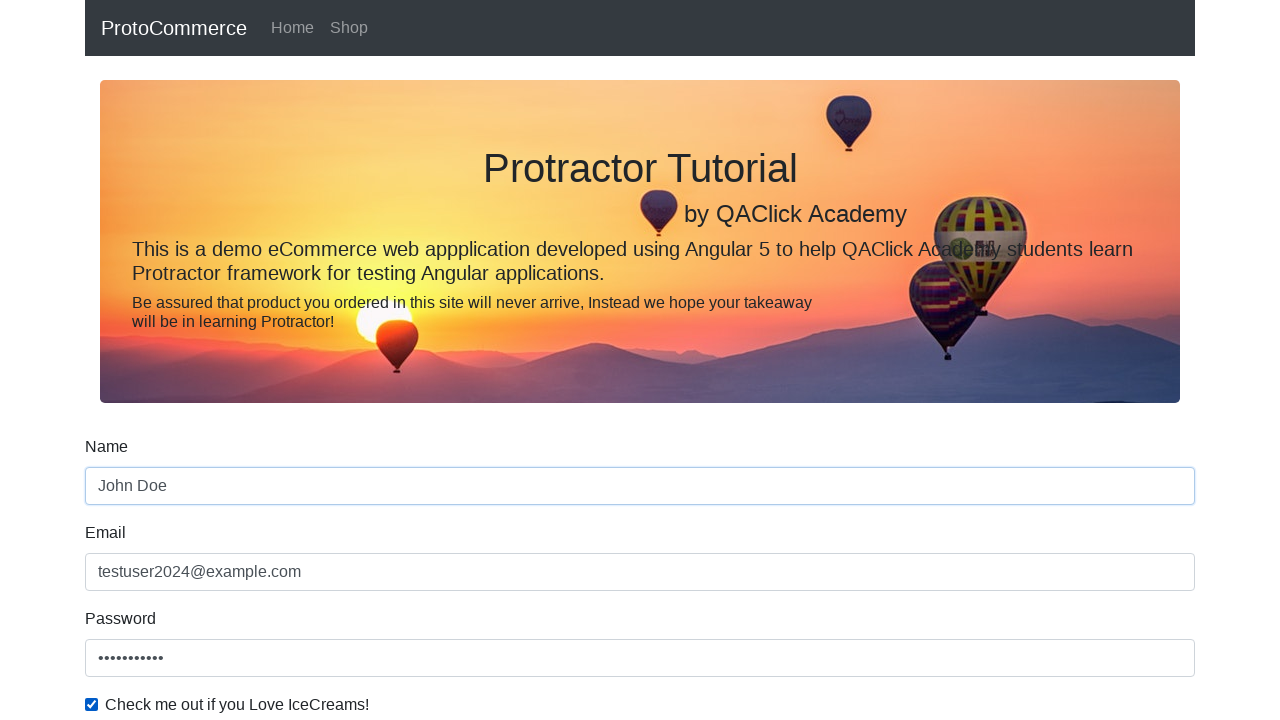

Clicked submit button to submit the form at (123, 491) on input[type='submit']
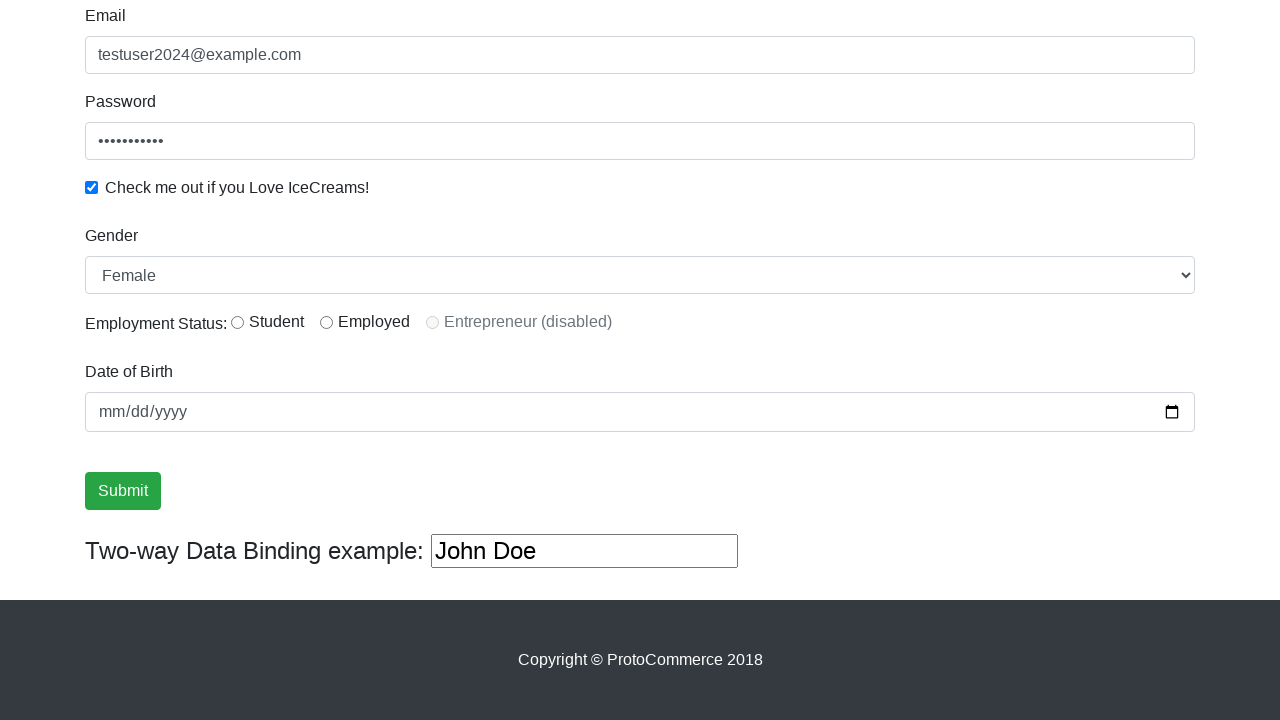

Success alert message appeared
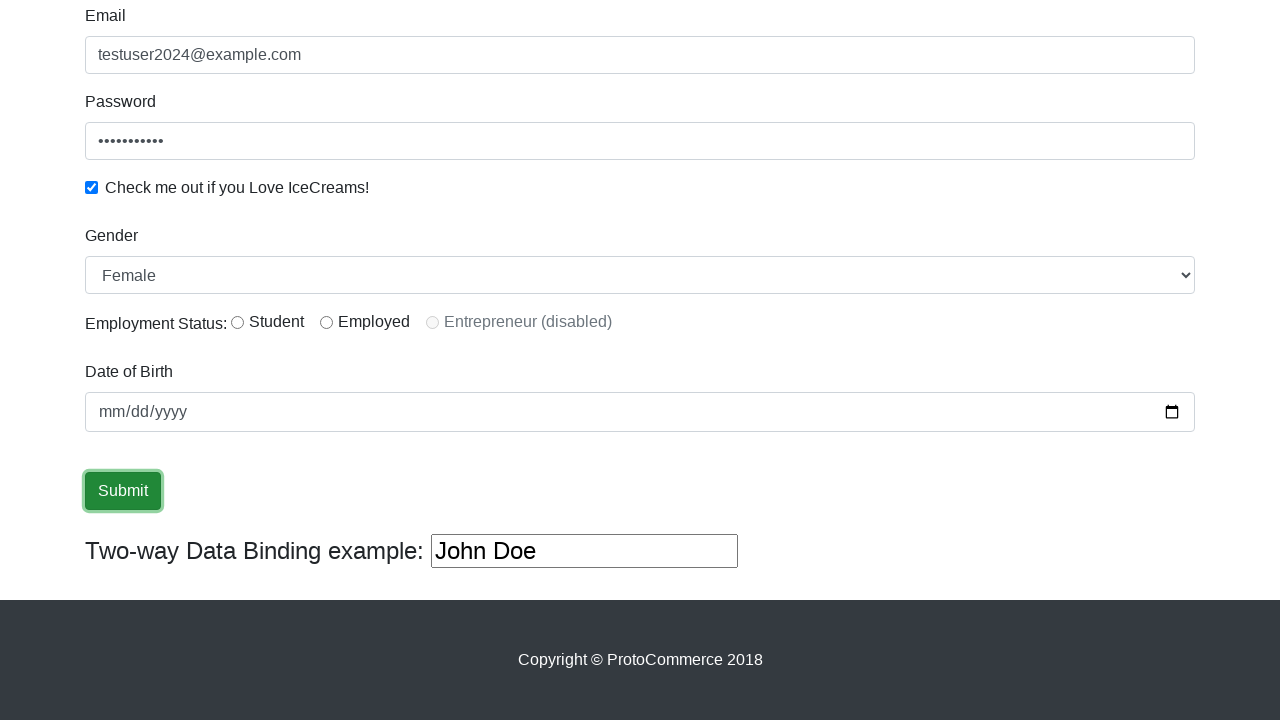

Retrieved success message text
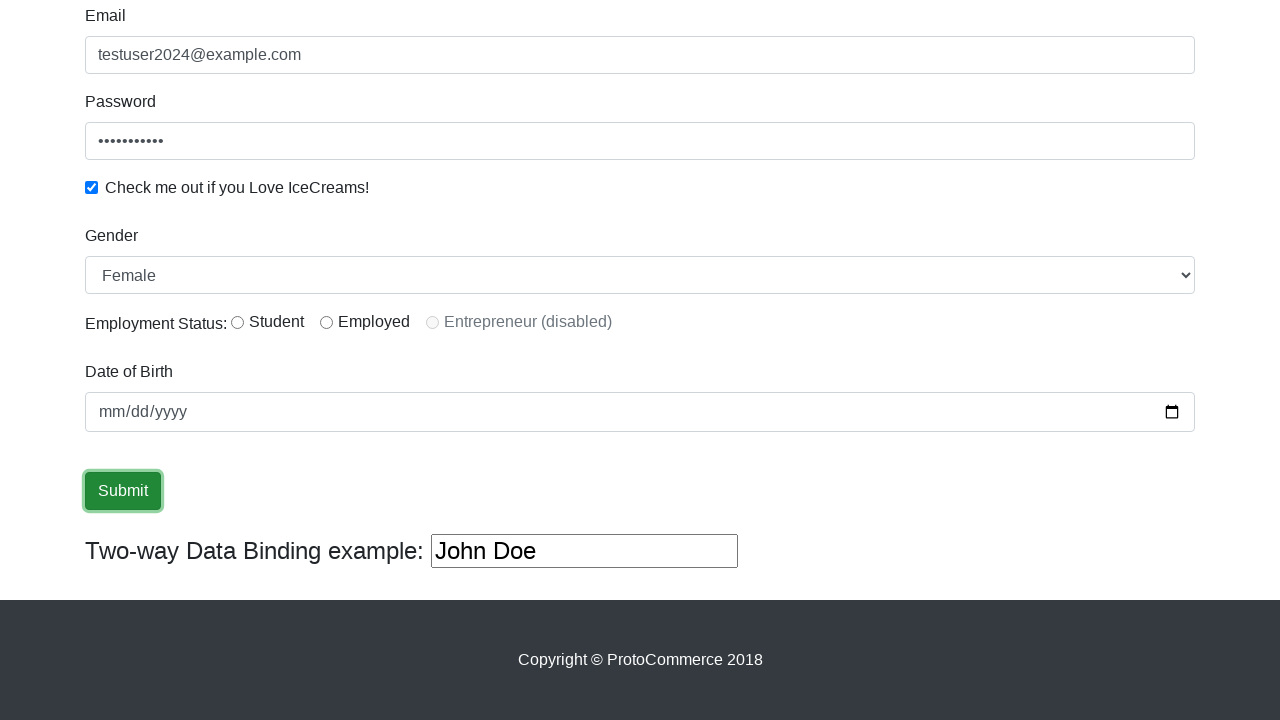

Verified 'Success!' text in alert message
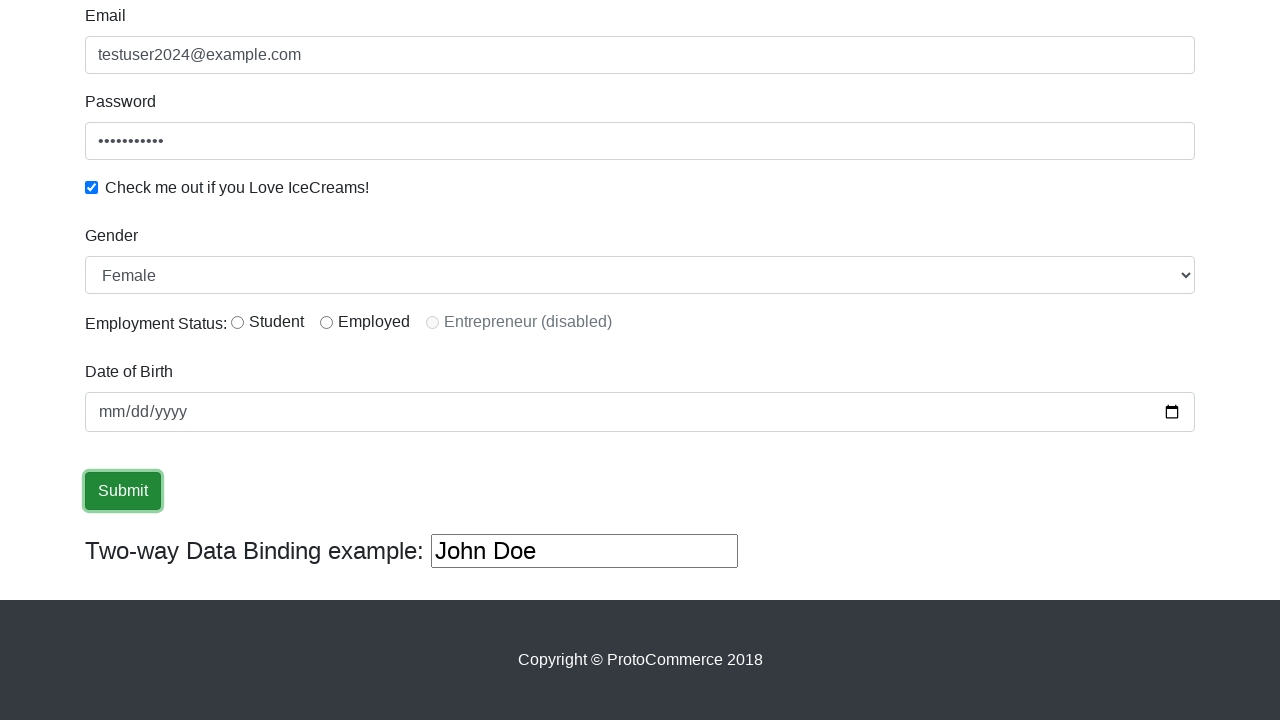

Filled second name field with 'Automation Test' to test two-way data binding on (//input[@name='name'])[2]
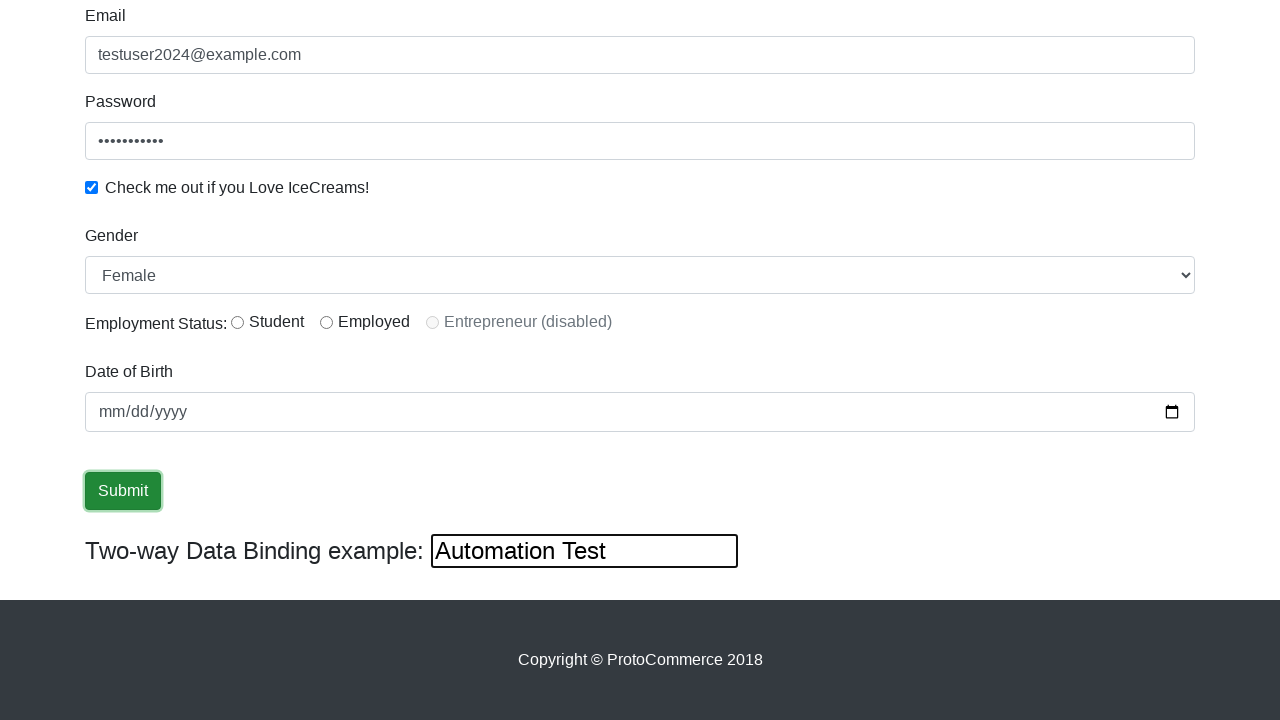

Cleared the second name field on (//input[@name='name'])[2]
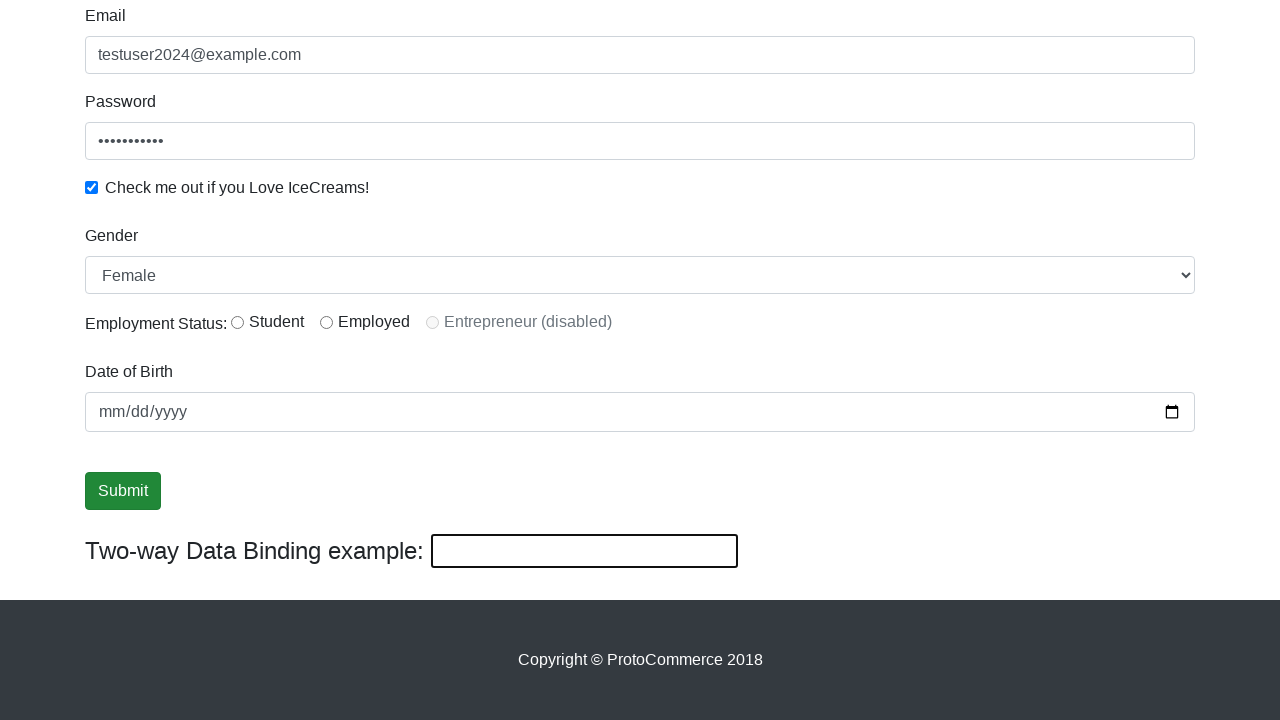

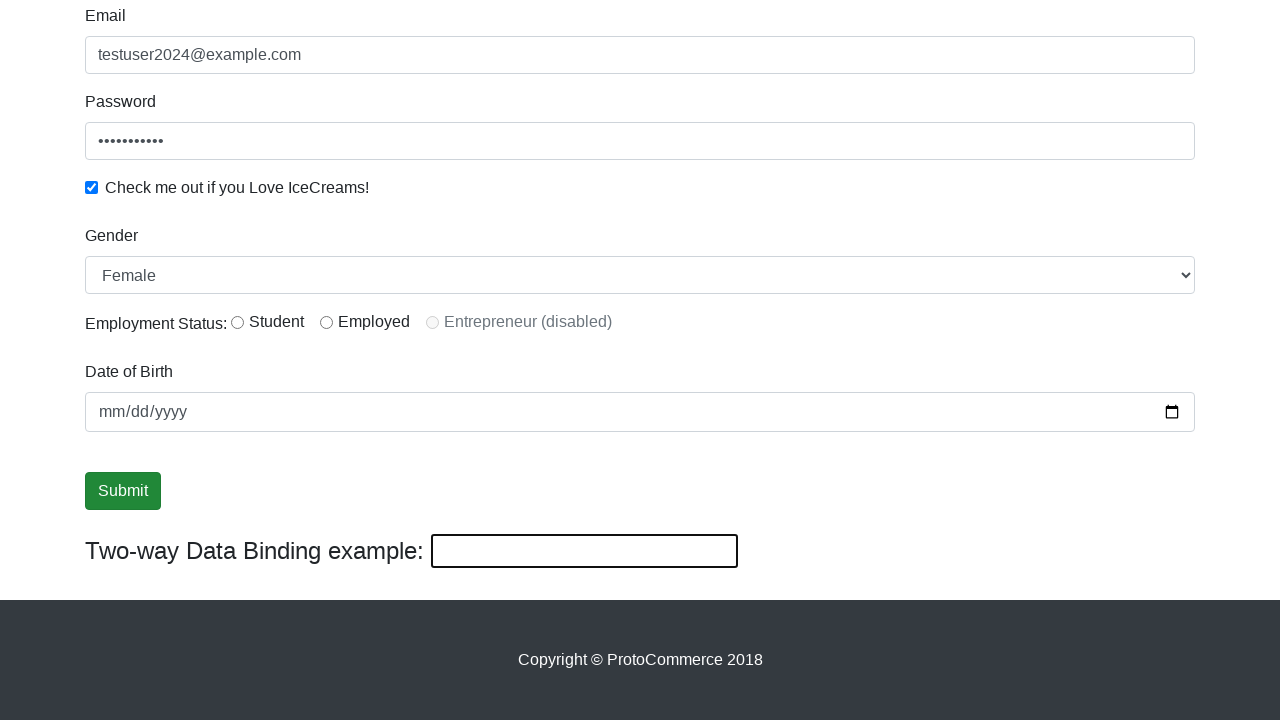